Tests window handling functionality by opening a new window, switching between parent and child windows, and verifying text content in both windows

Starting URL: https://the-internet.herokuapp.com/windows

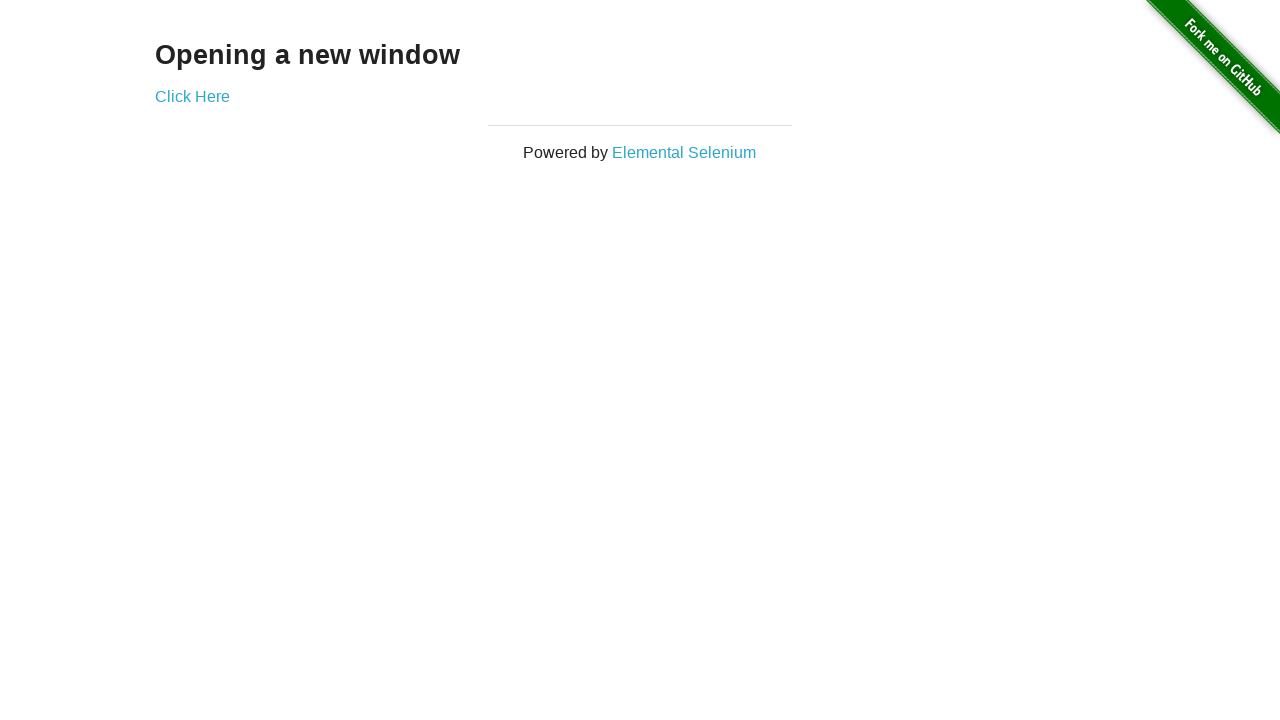

Clicked 'Click Here' link to open new window at (192, 96) on a:has-text('Click Here')
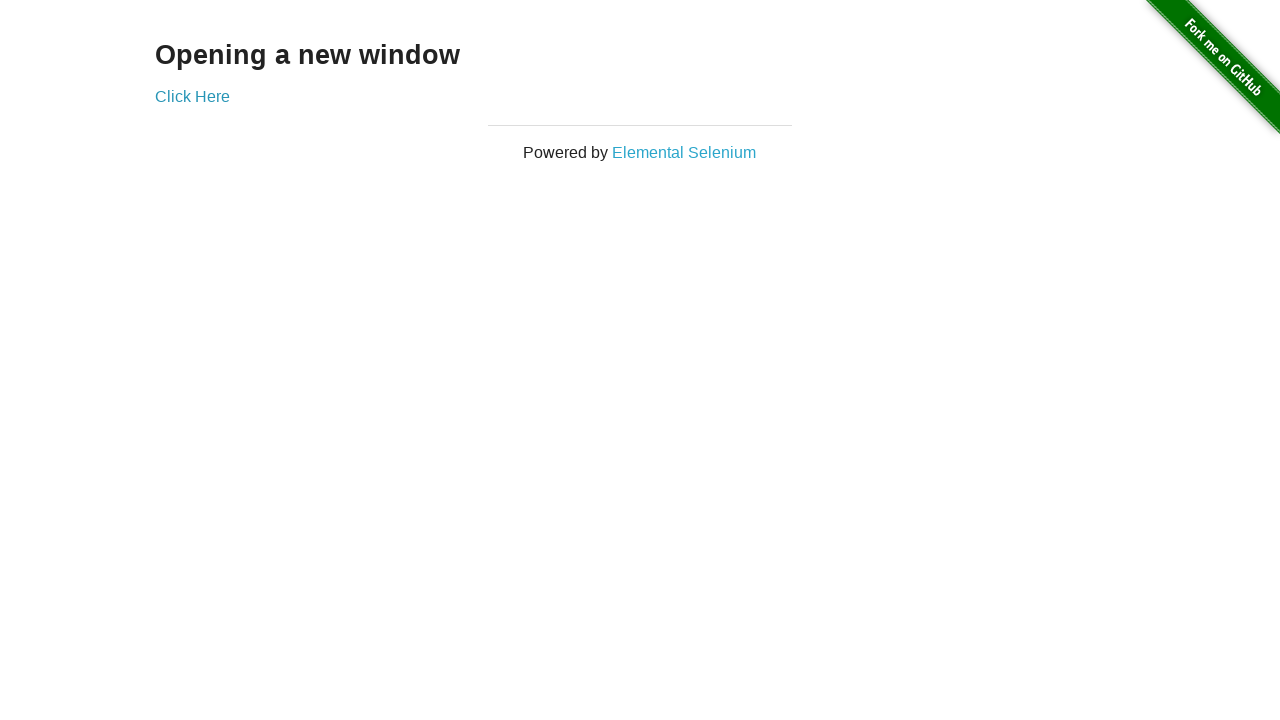

Waited 2000ms for new window to open
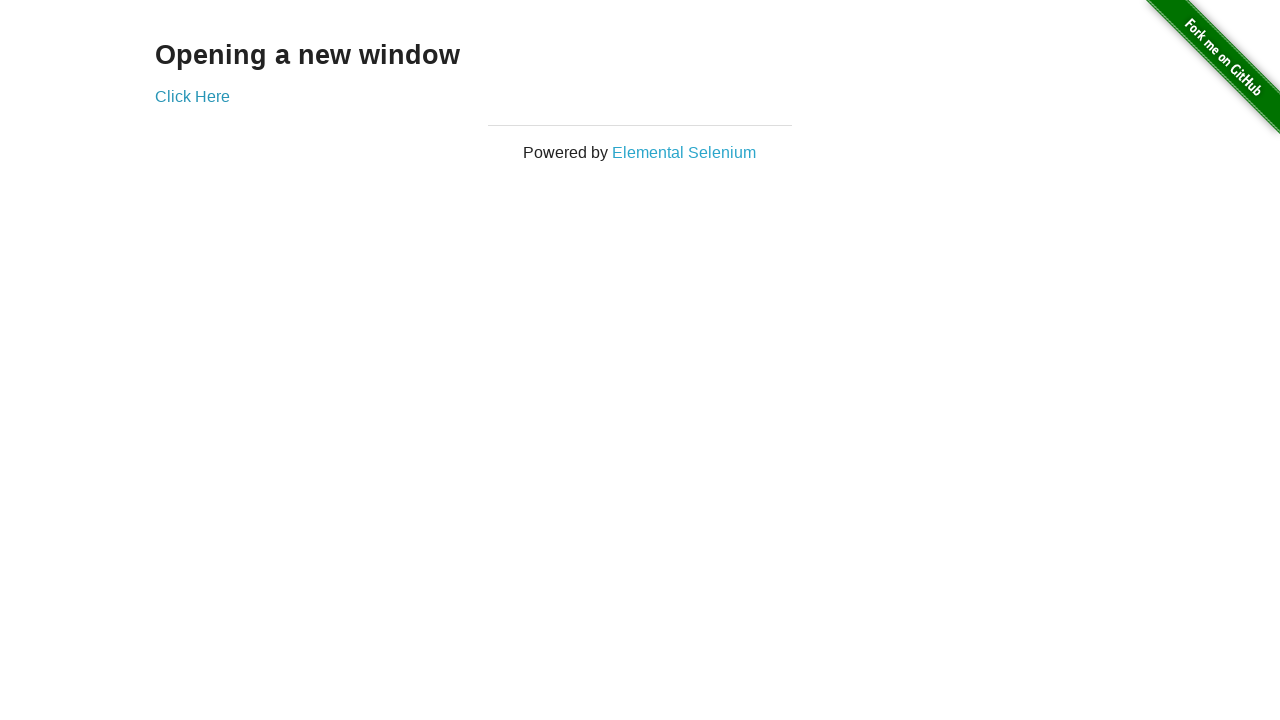

Retrieved all open pages/windows from context
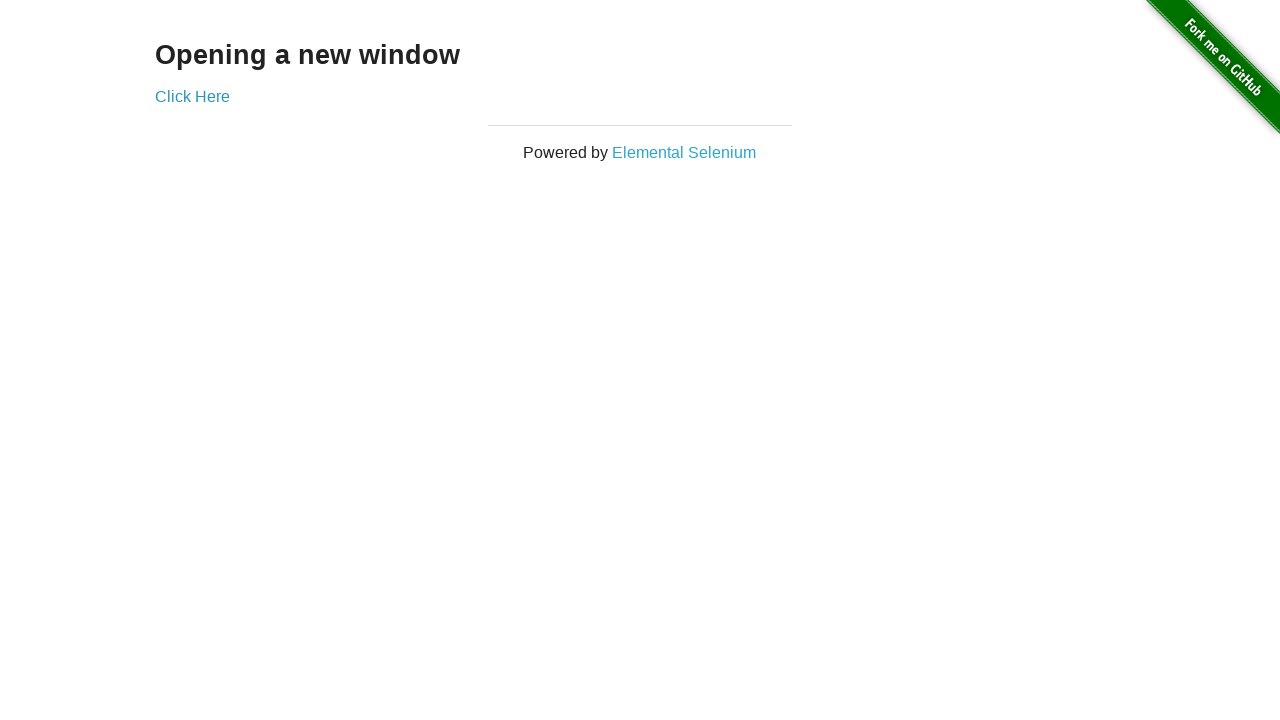

Switched to newly opened window
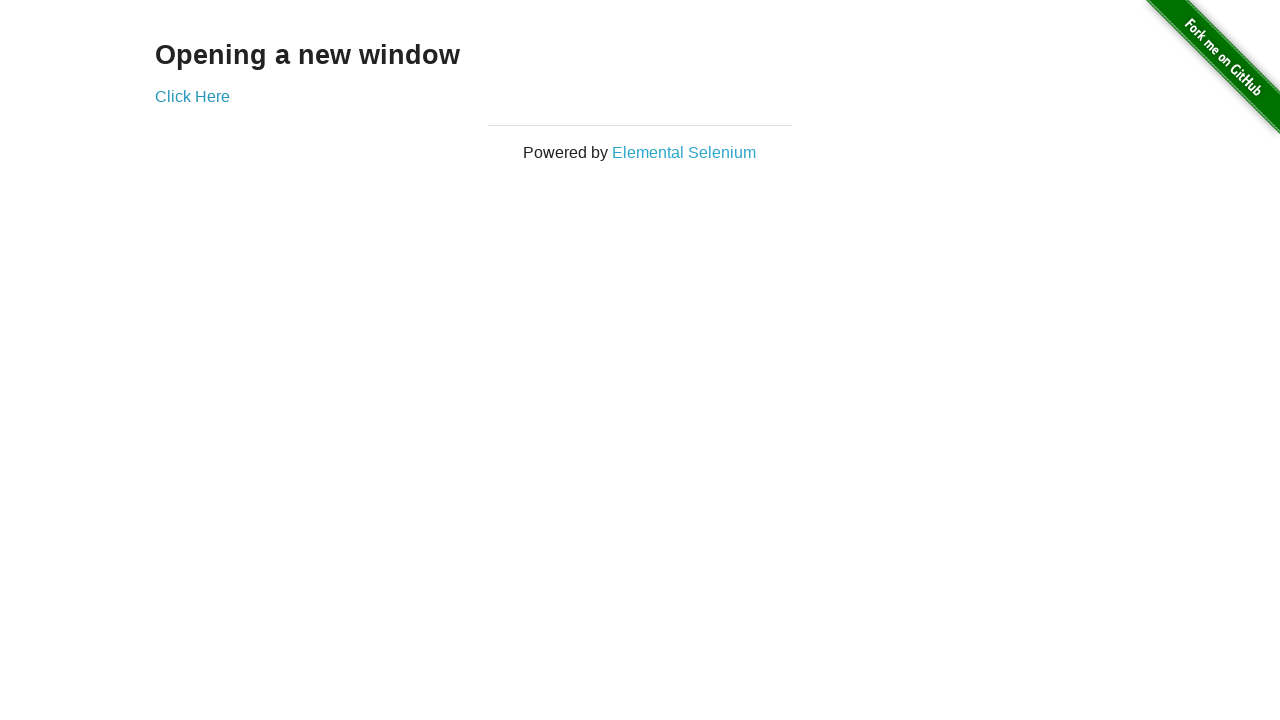

Retrieved text from new window heading 'New Window'
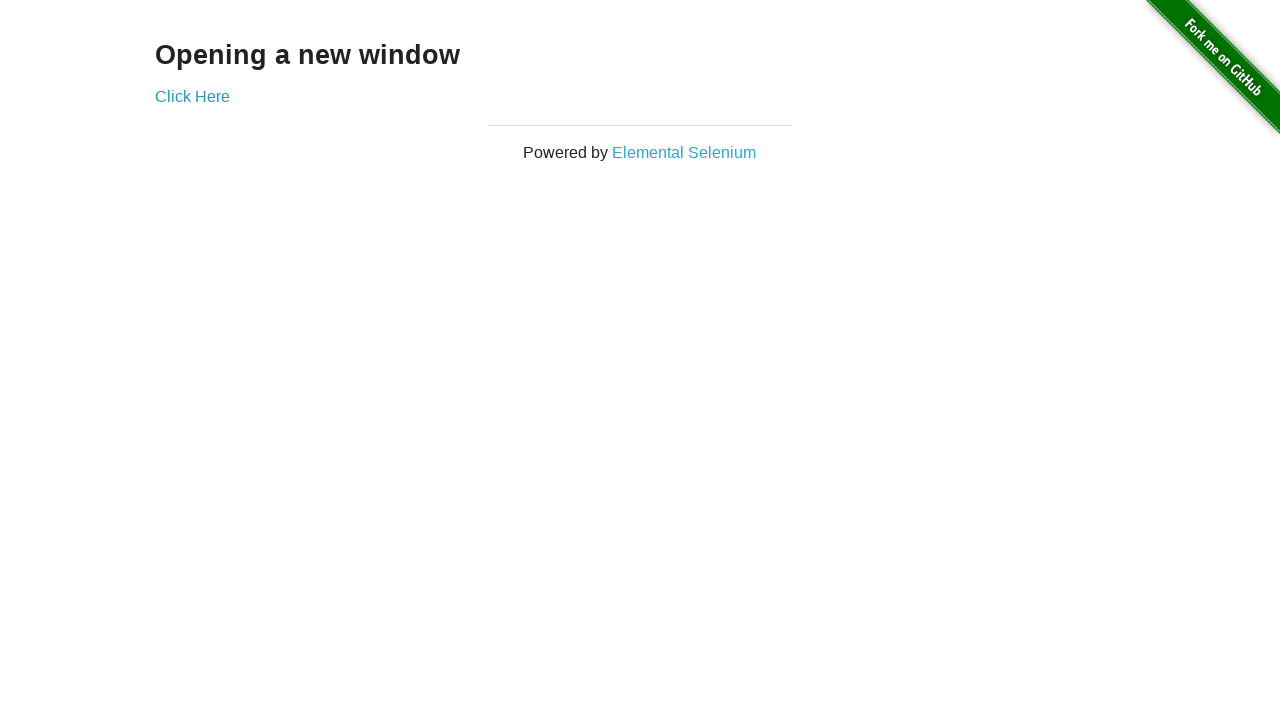

Switched back to original window
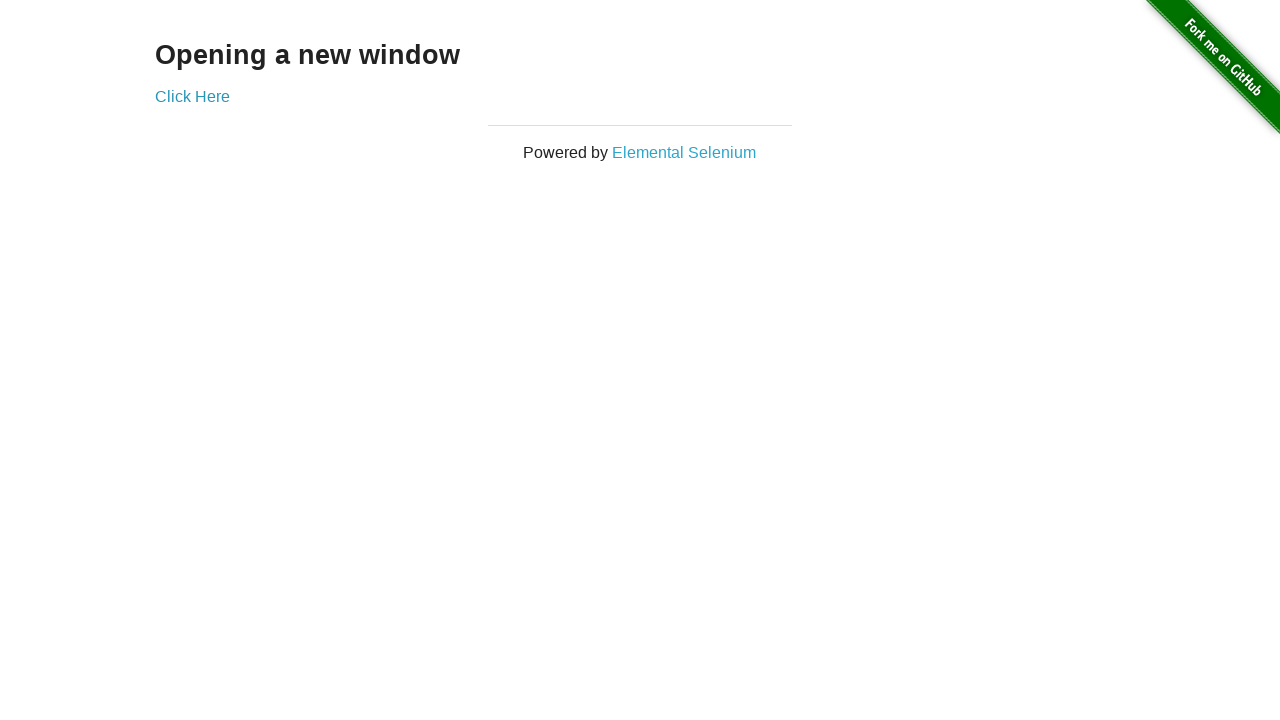

Retrieved text from original window heading 'Opening a new window'
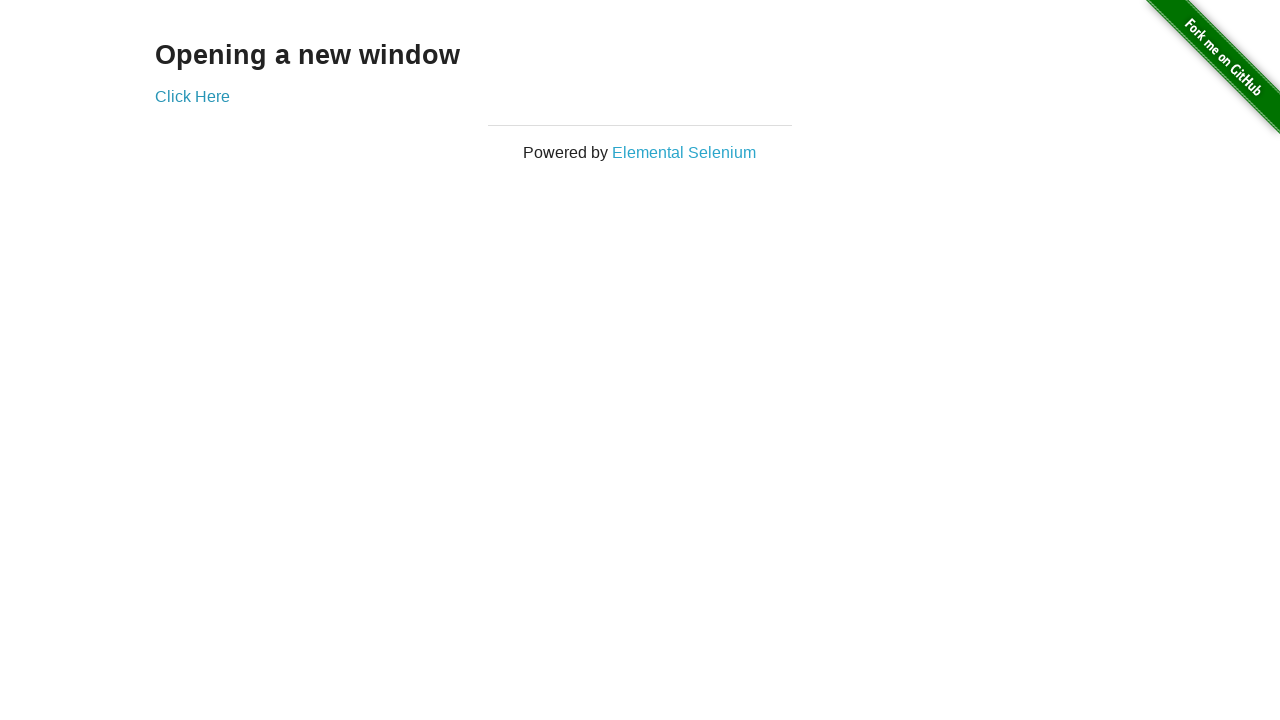

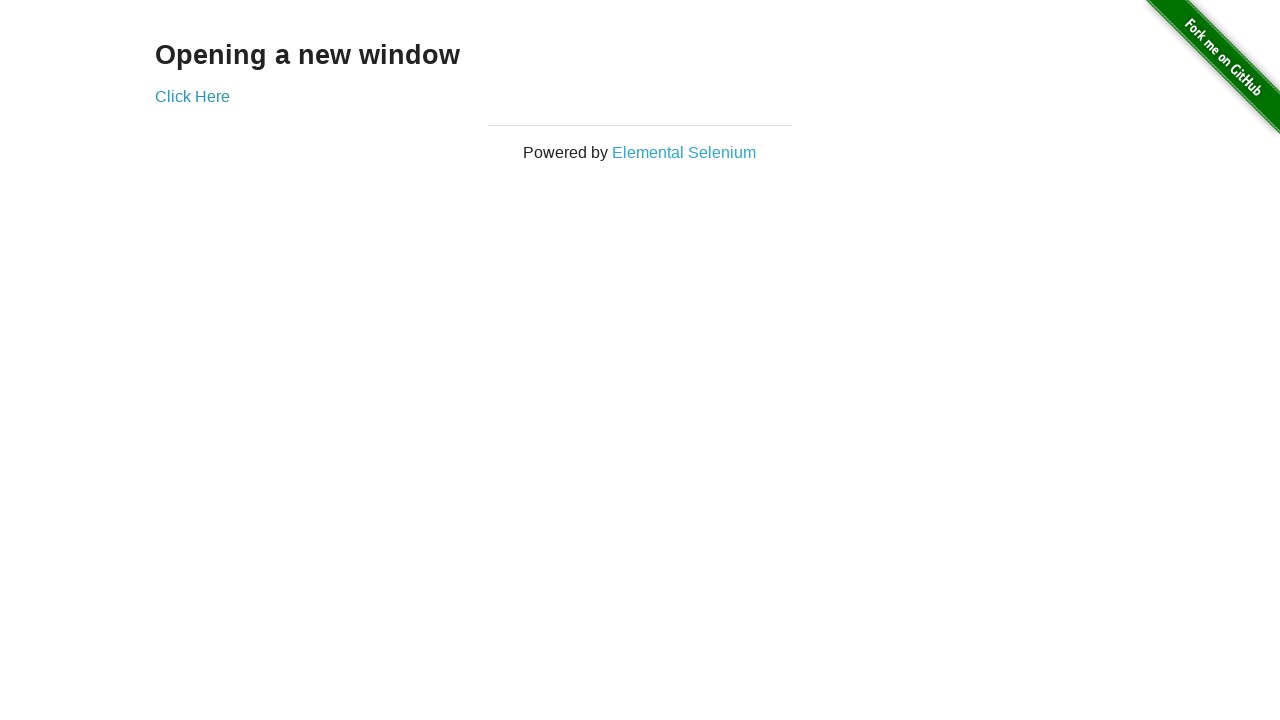